Tests window handling by clicking a link that opens in a new window, switching between windows, and closing them

Starting URL: https://opensource-demo.orangehrmlive.com/

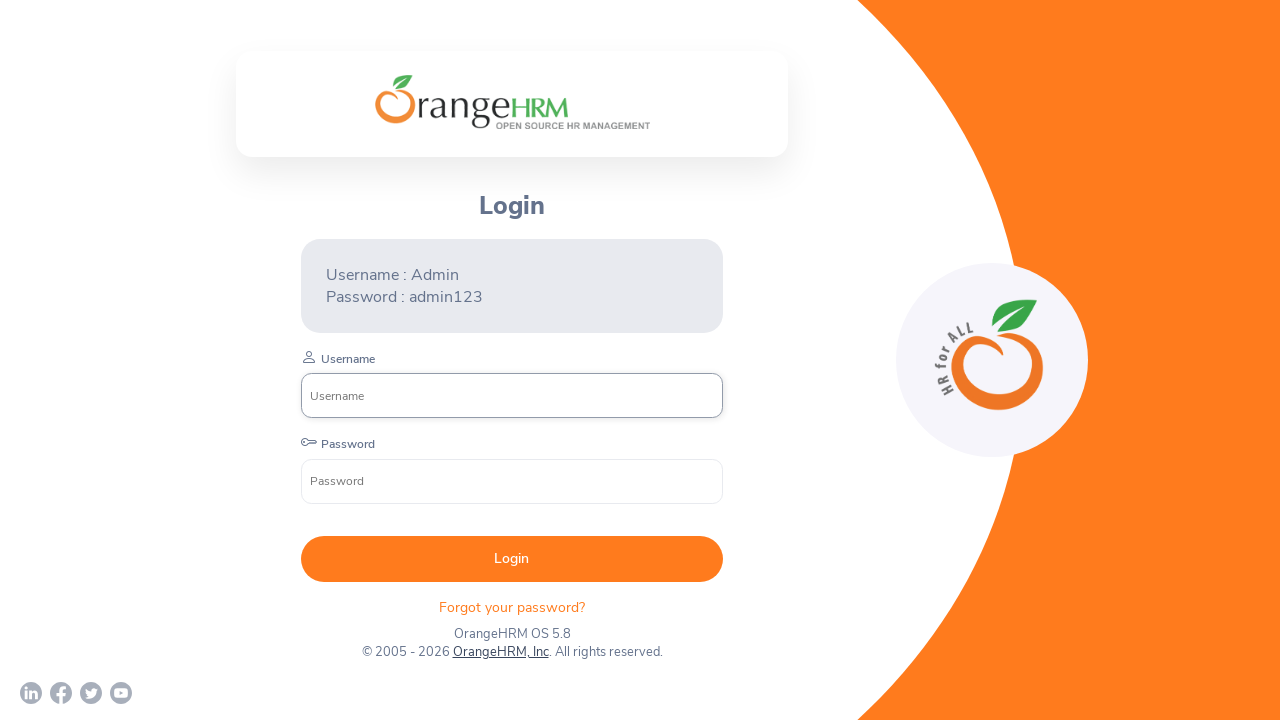

Clicked OrangeHRM, Inc link that opens in a new window at (500, 652) on text=OrangeHRM, Inc
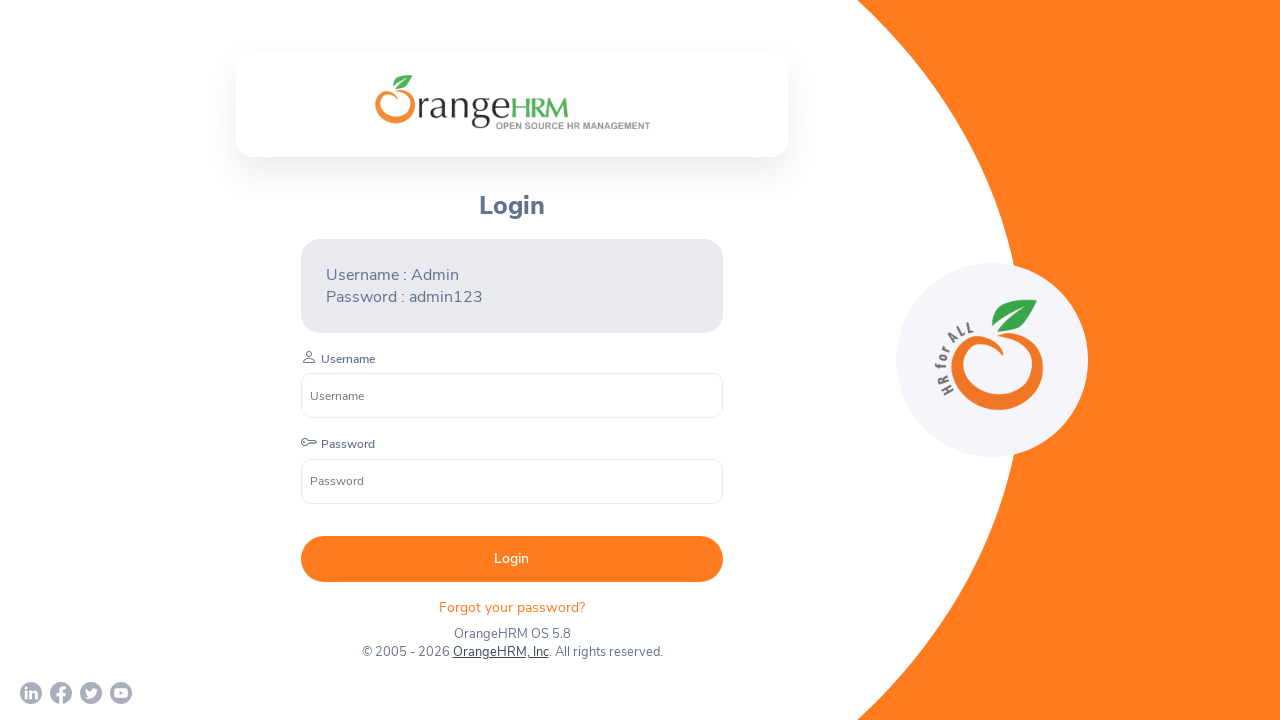

New window opened and captured
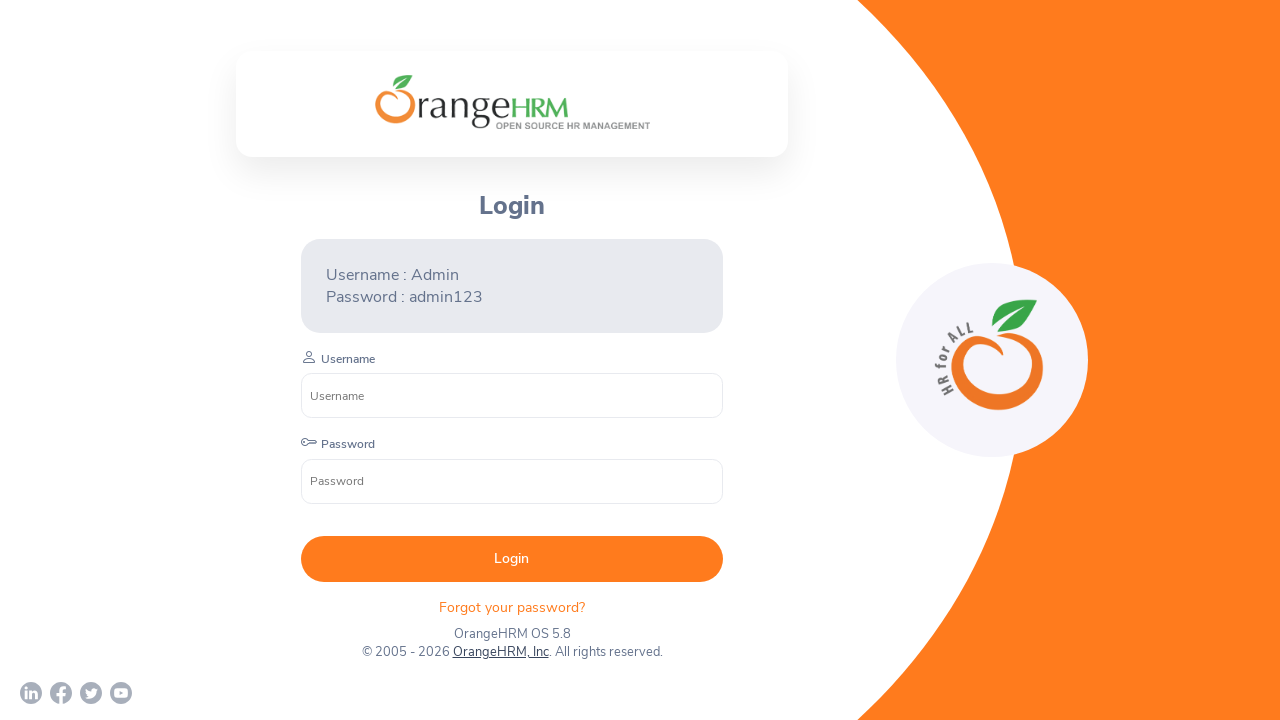

Closed the new window
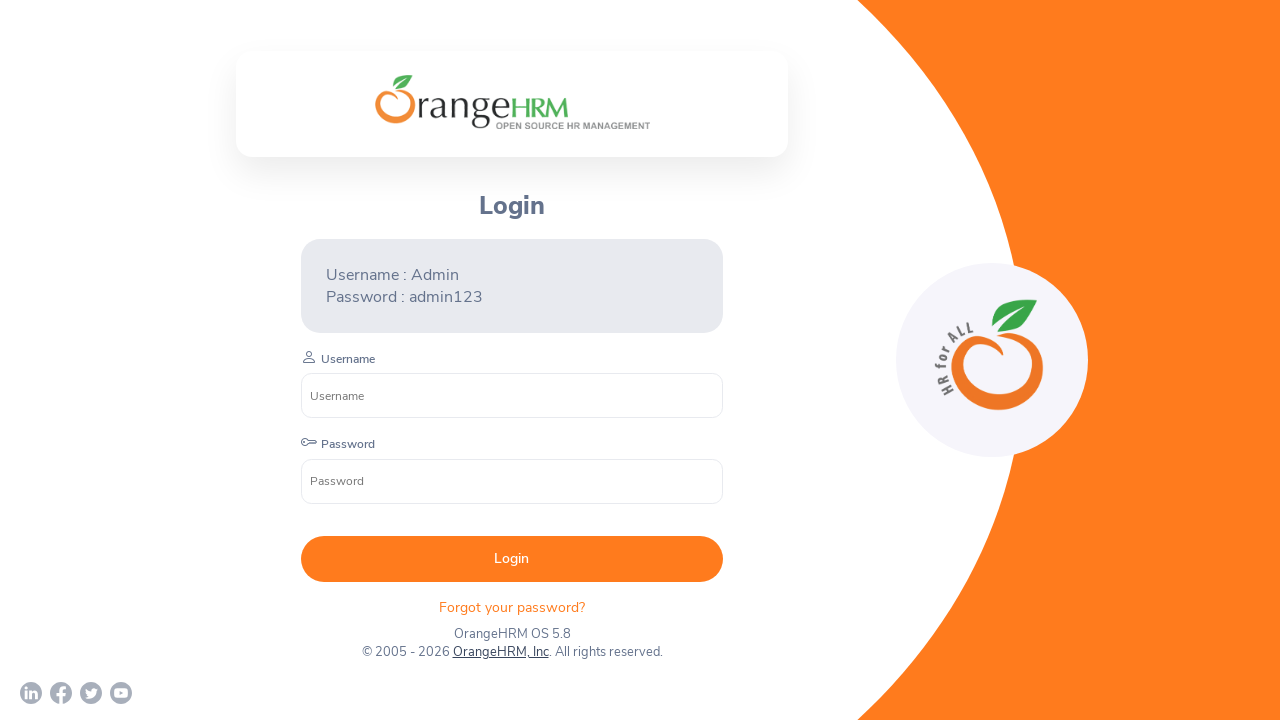

Parent window remains open and focused
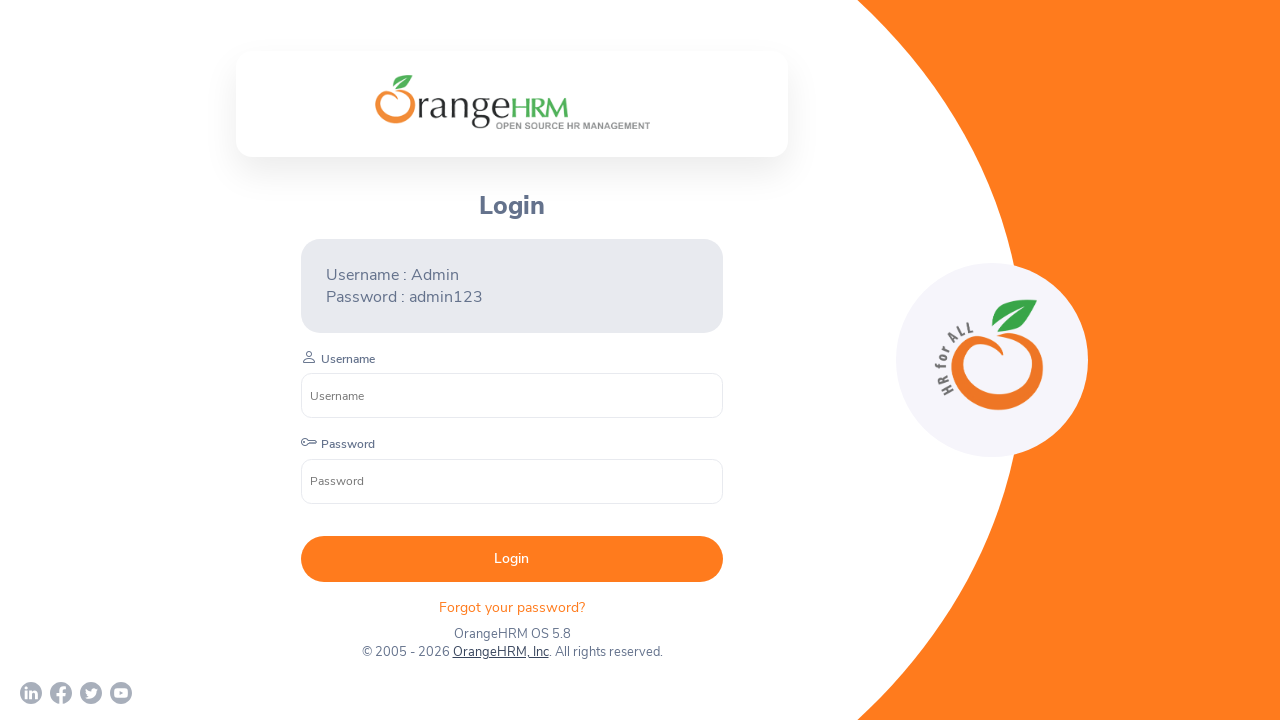

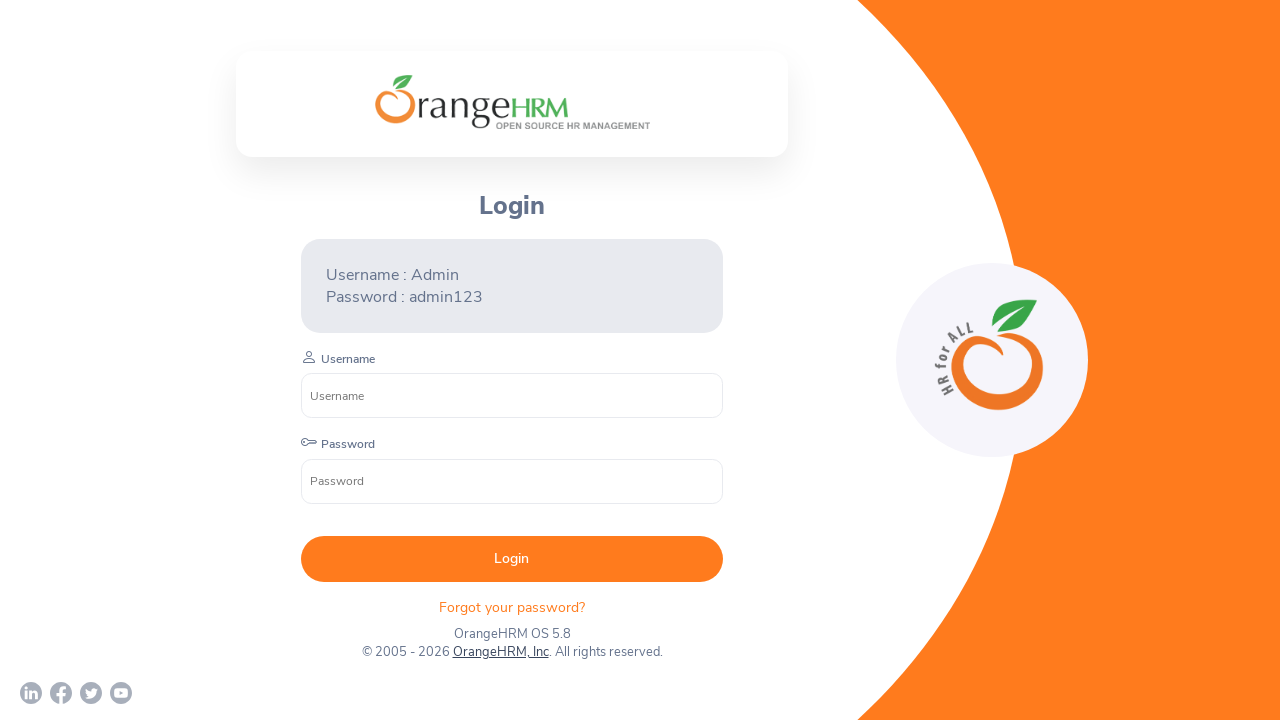